Navigates to CoinMarketCap cryptocurrency listing page and scrolls down to load the full top-100 list of cryptocurrencies, verifying that the table content loads properly through infinite scroll.

Starting URL: https://coinmarketcap.com/ru/

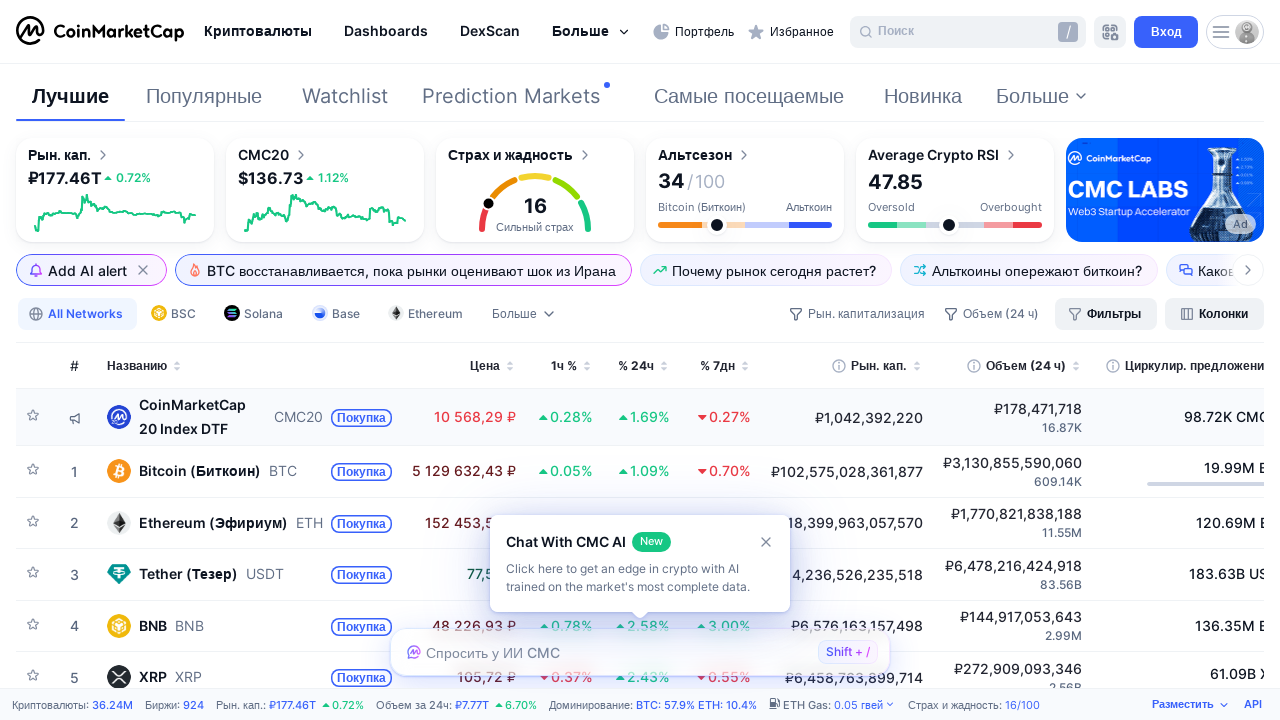

Cryptocurrency table loaded
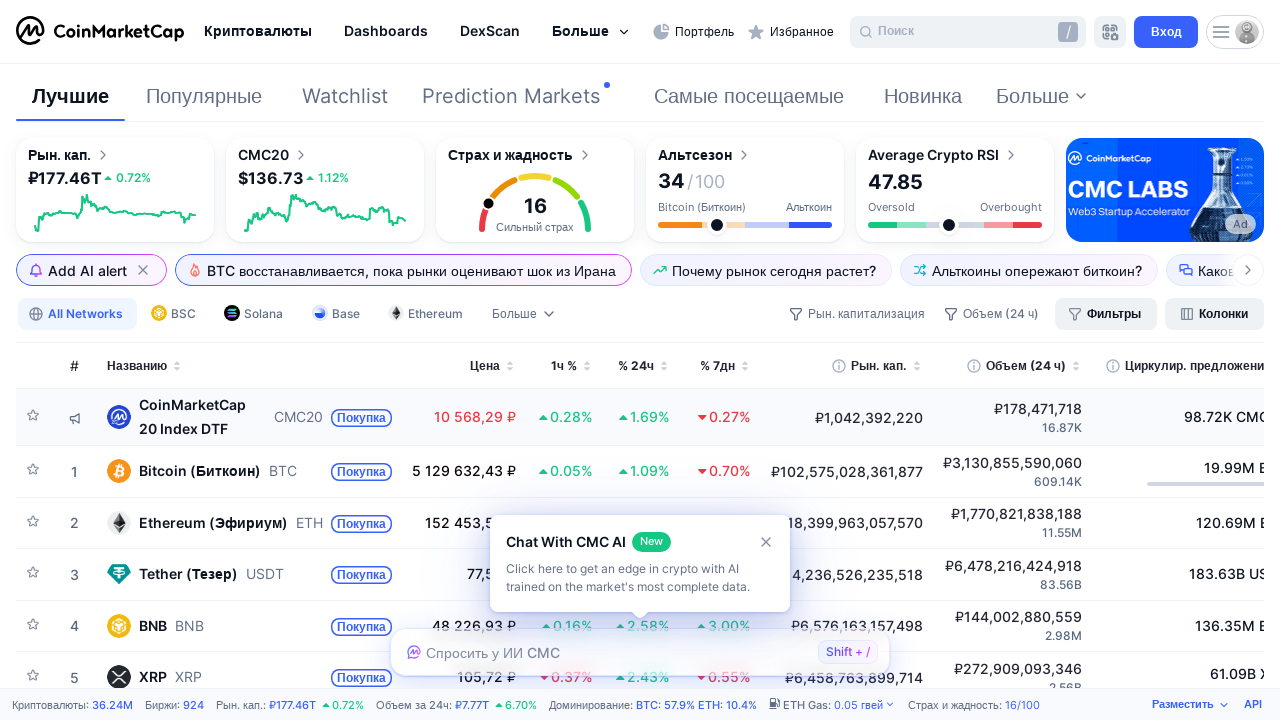

Retrieved initial scroll height
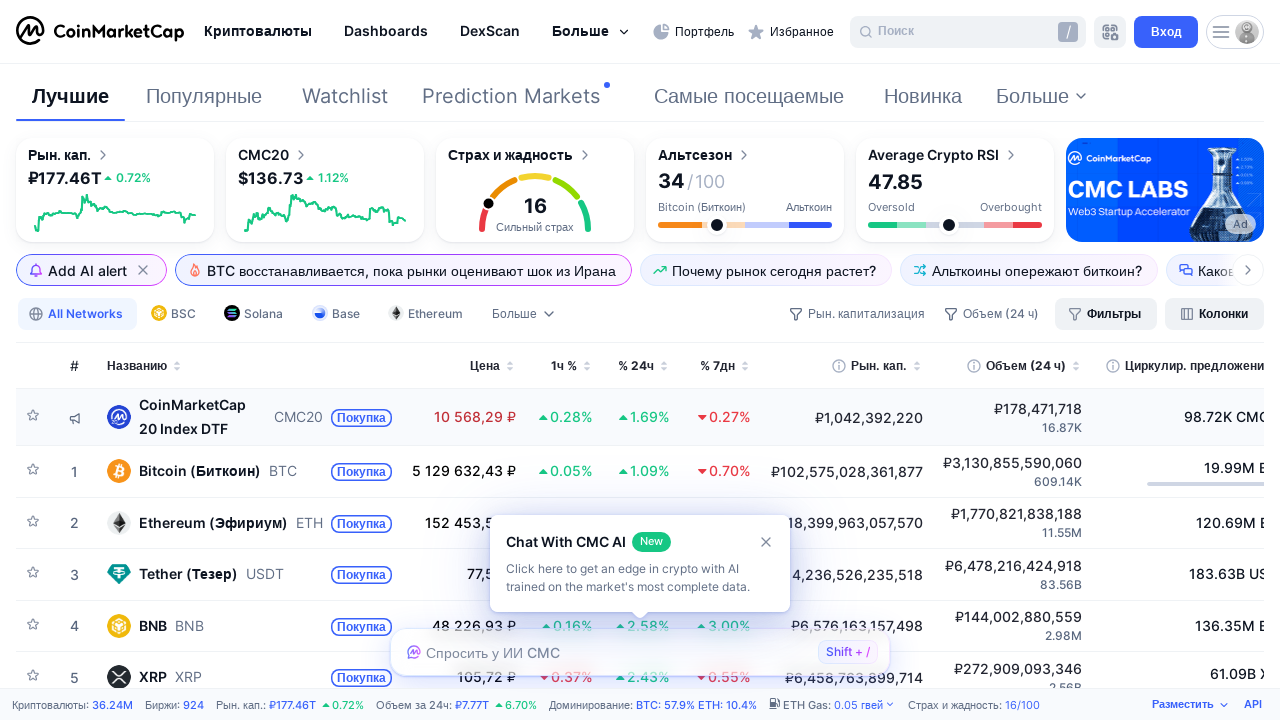

Scrolled down by viewport height (iteration 1)
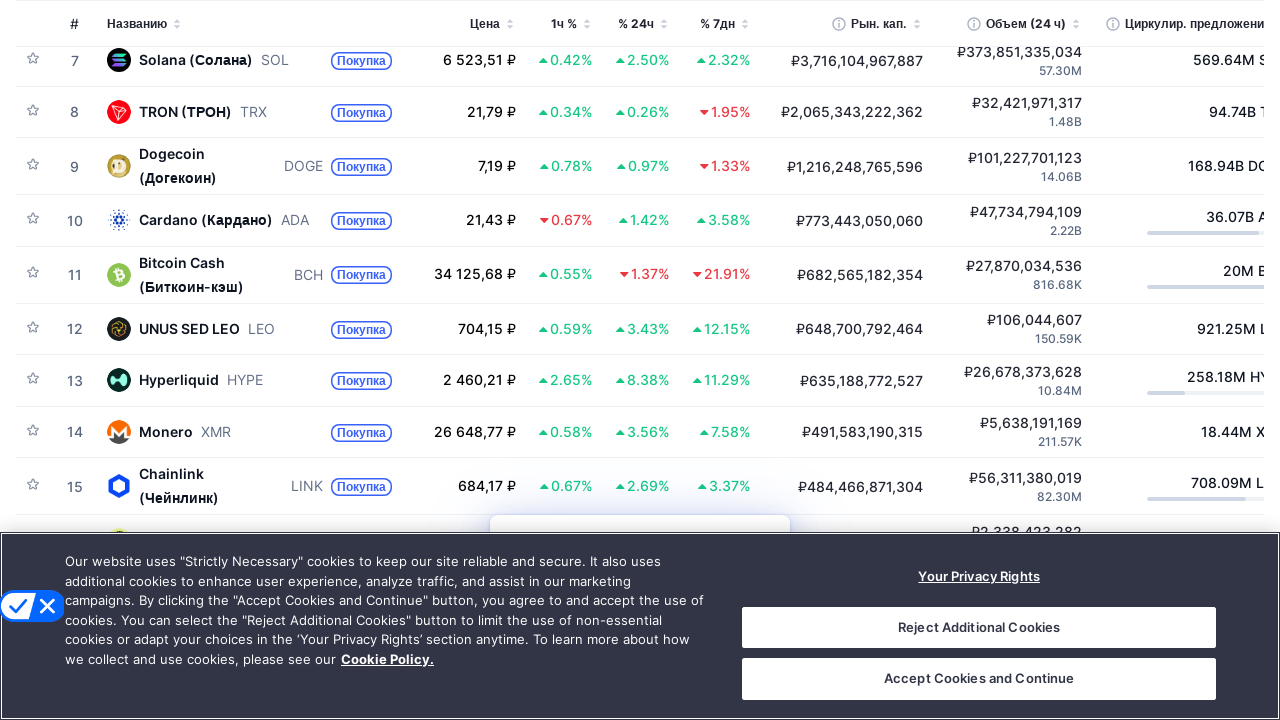

Waited 2 seconds for content to load
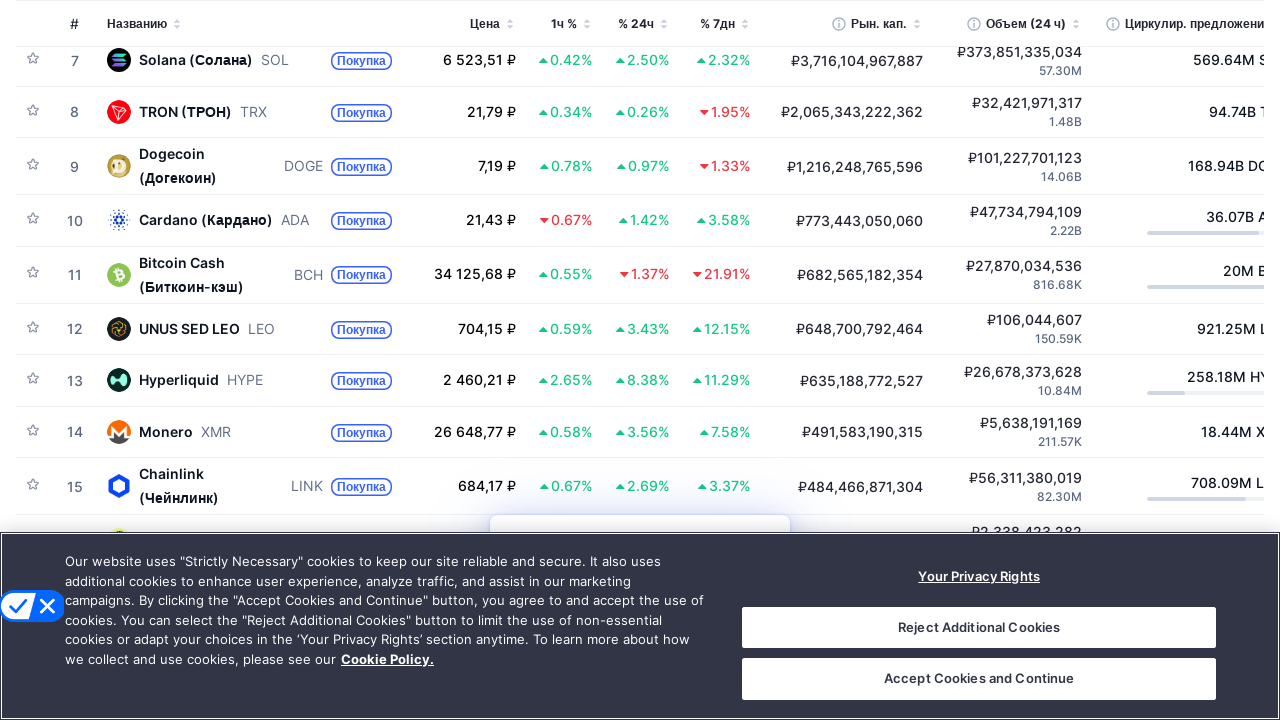

Checked new scroll height
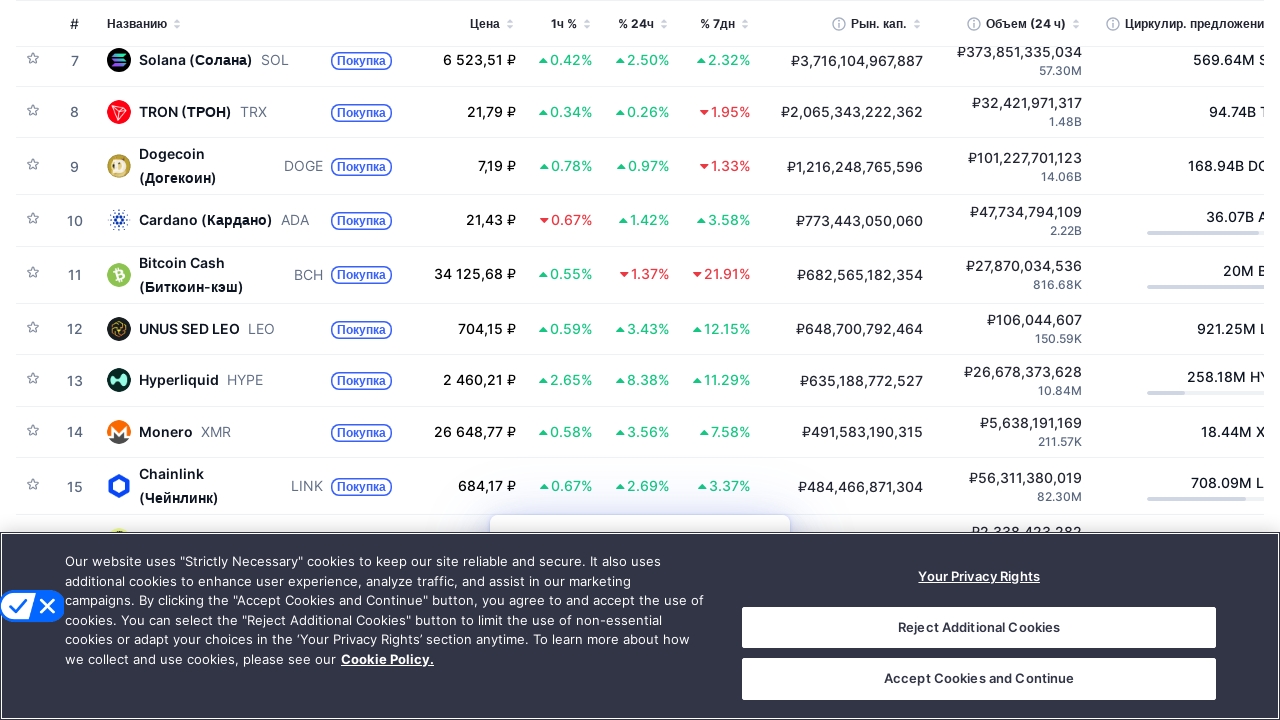

Scrolled down by viewport height (iteration 2)
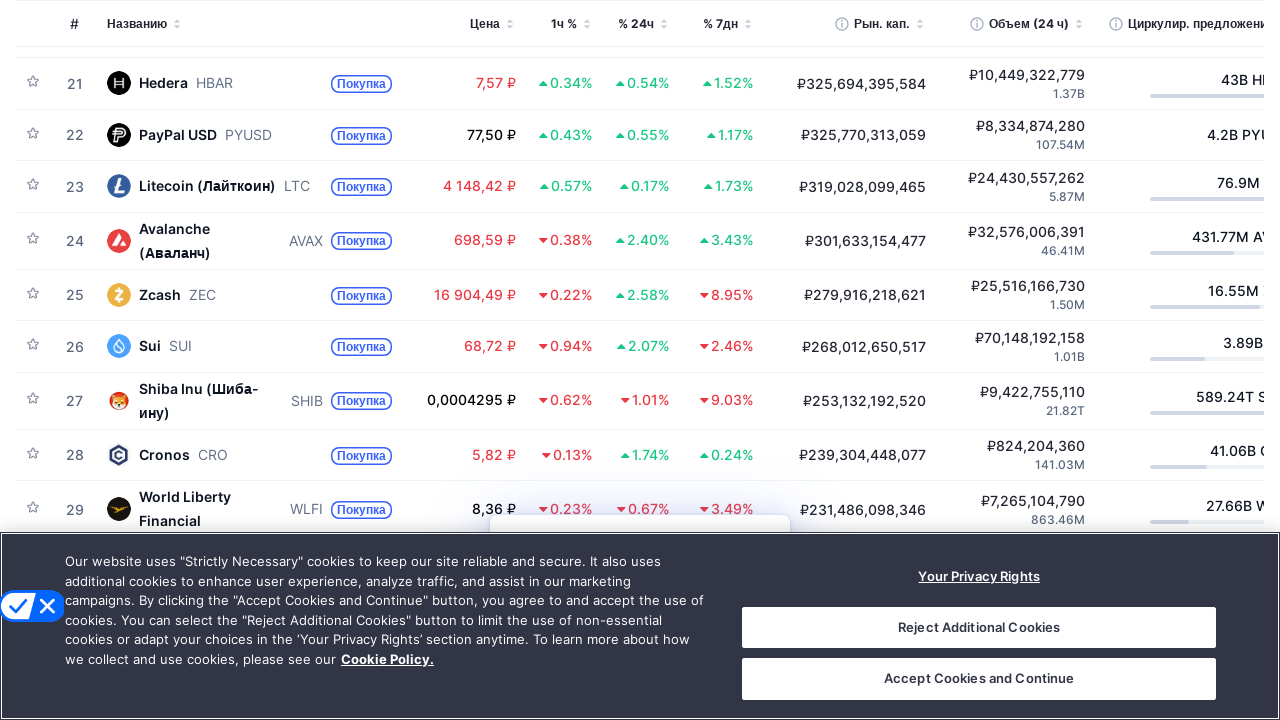

Waited 2 seconds for content to load
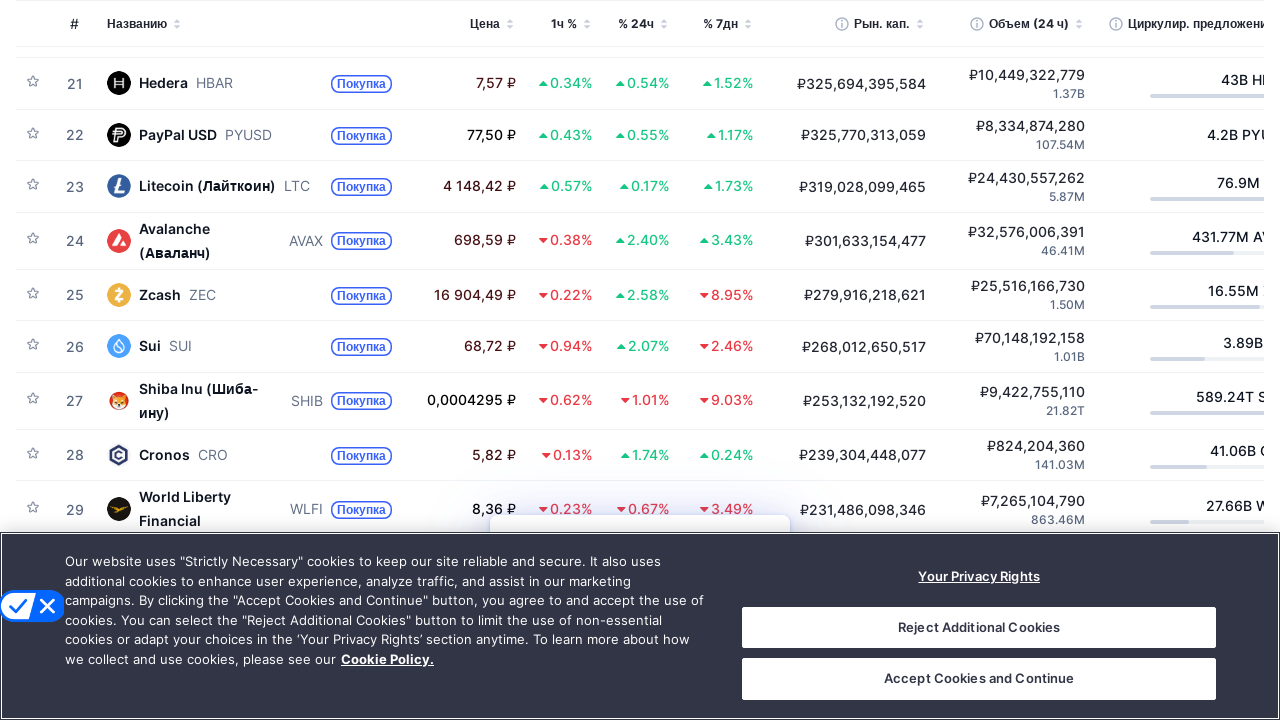

Checked new scroll height
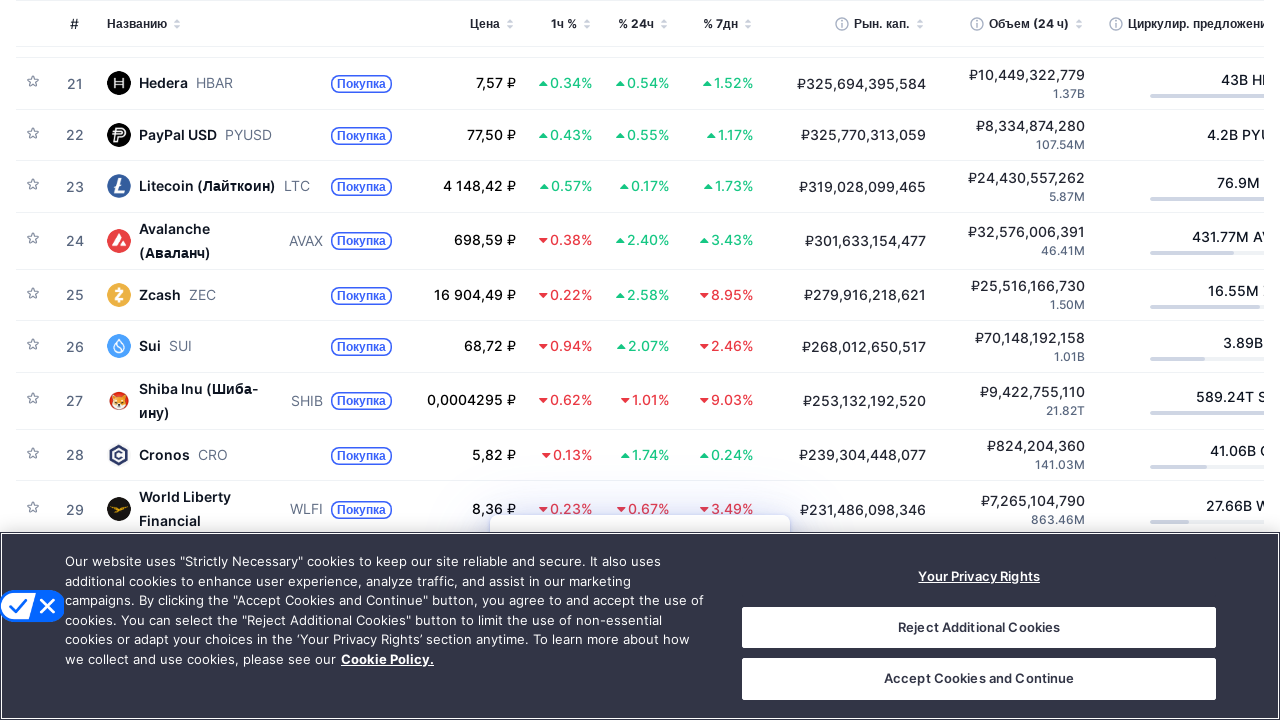

Scrolled down by viewport height (iteration 3)
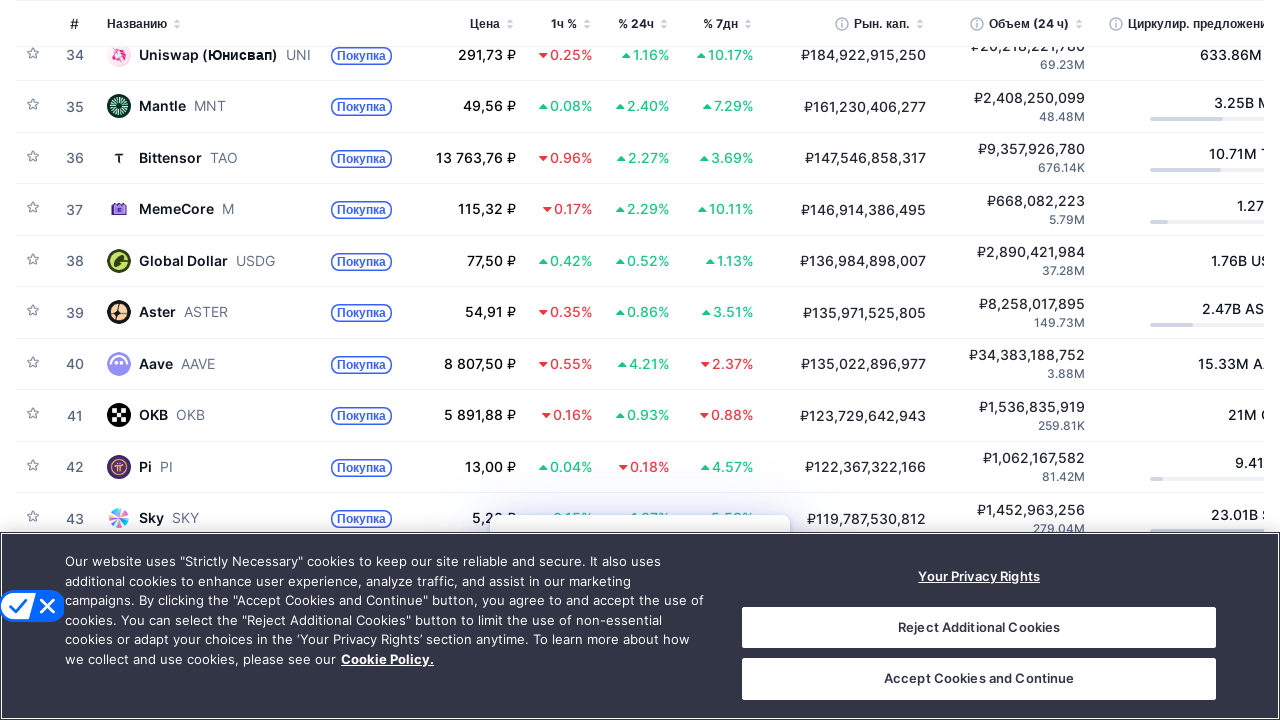

Waited 2 seconds for content to load
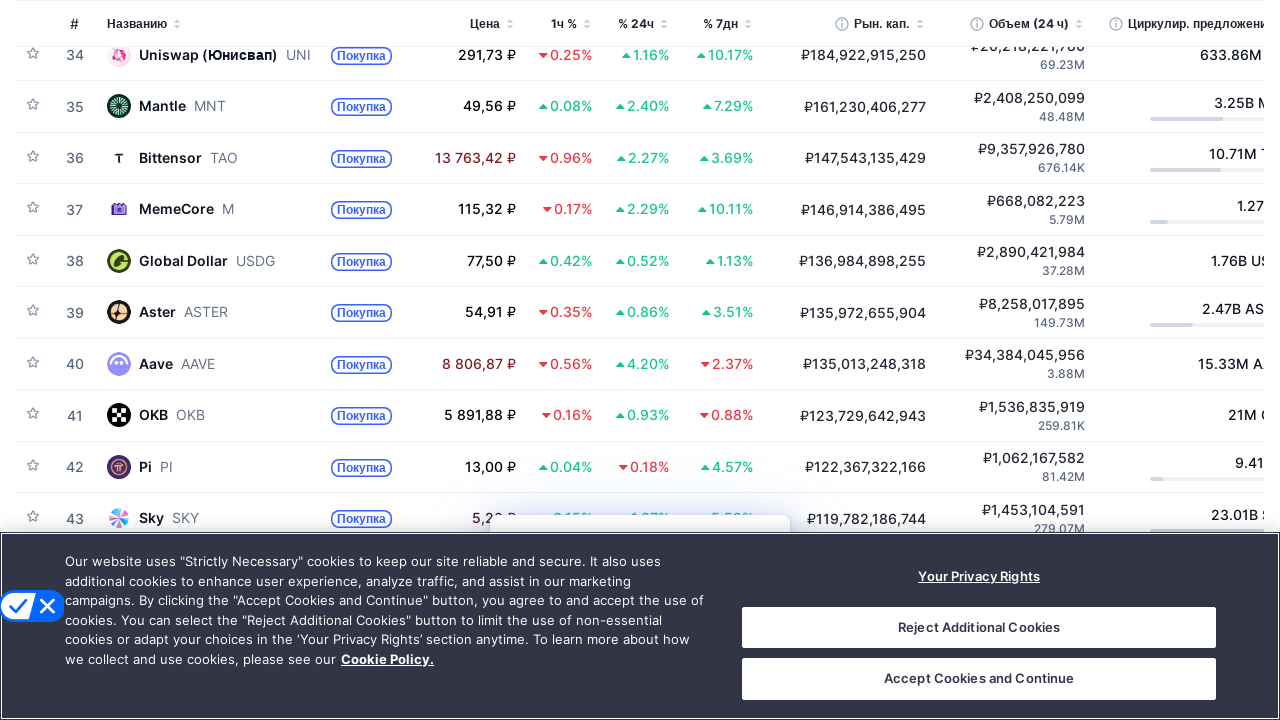

Checked new scroll height
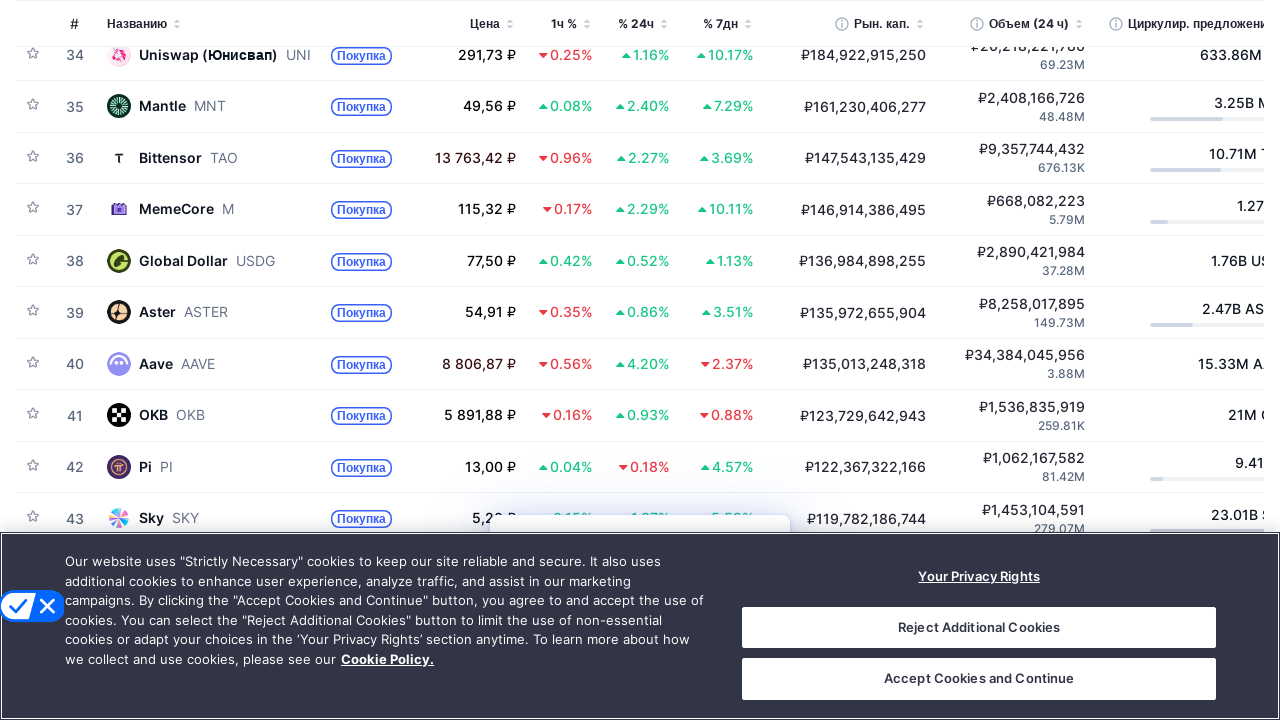

Scrolled down by viewport height (iteration 4)
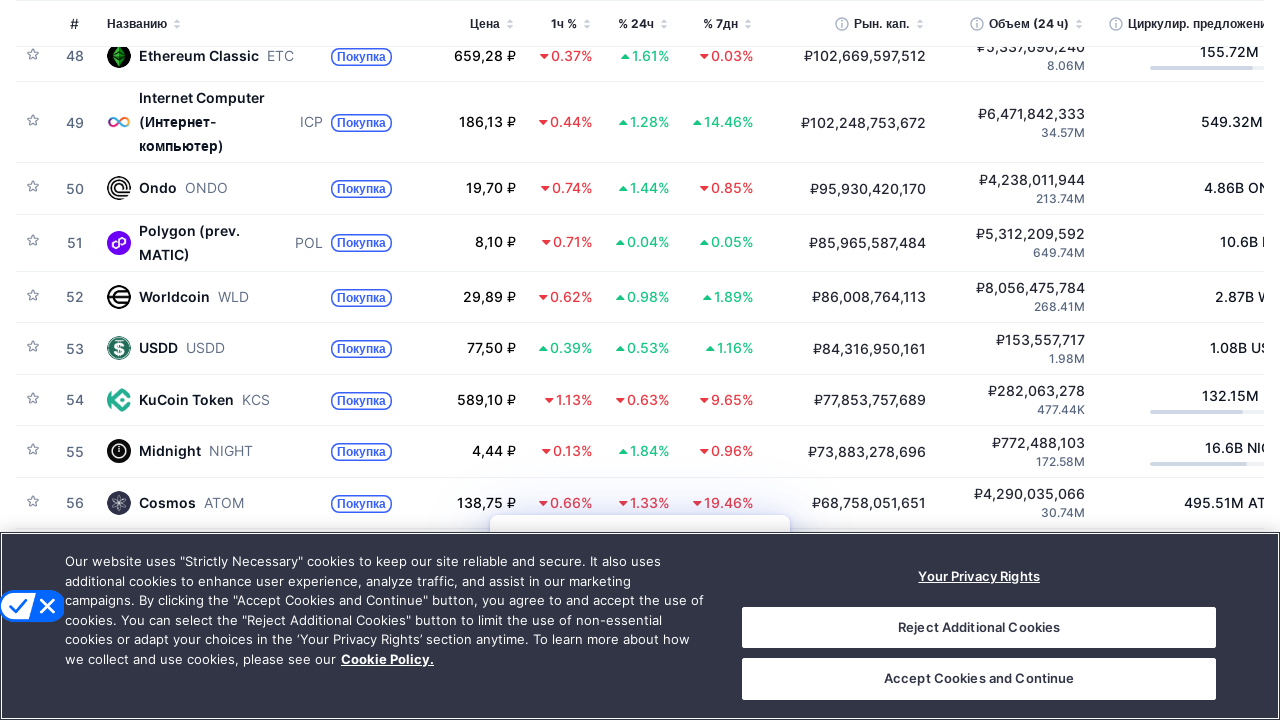

Waited 2 seconds for content to load
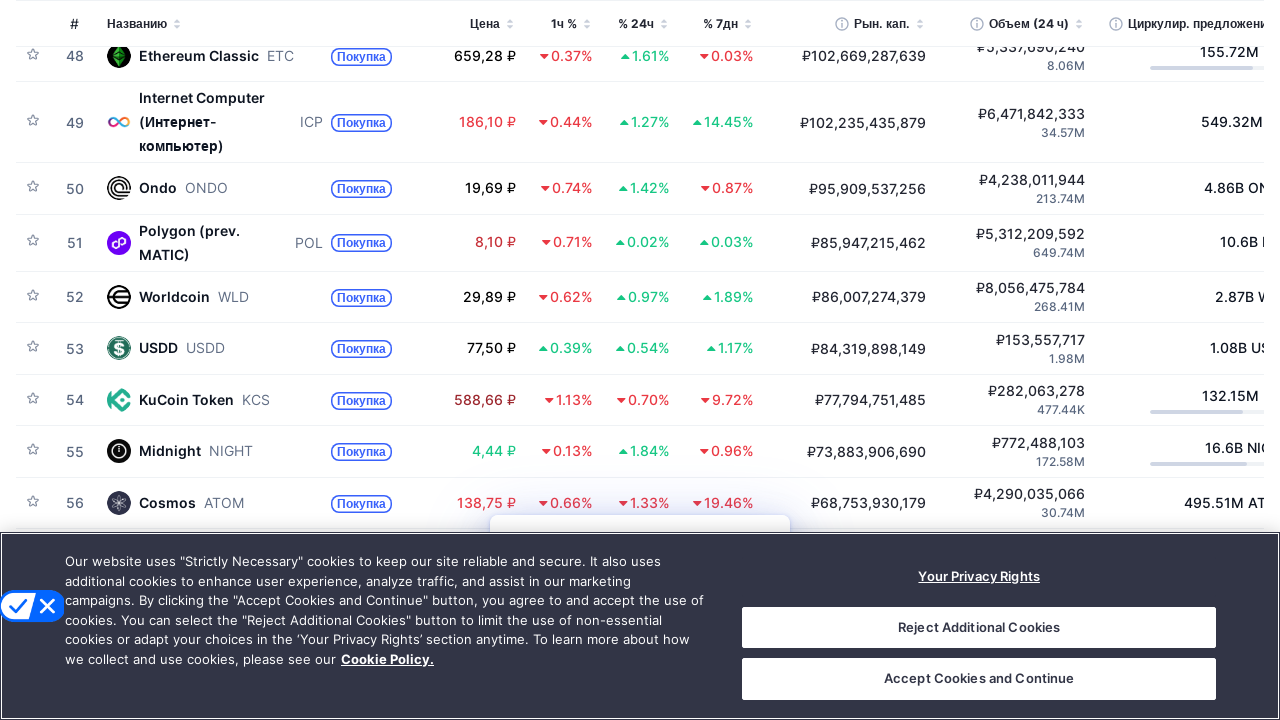

Checked new scroll height
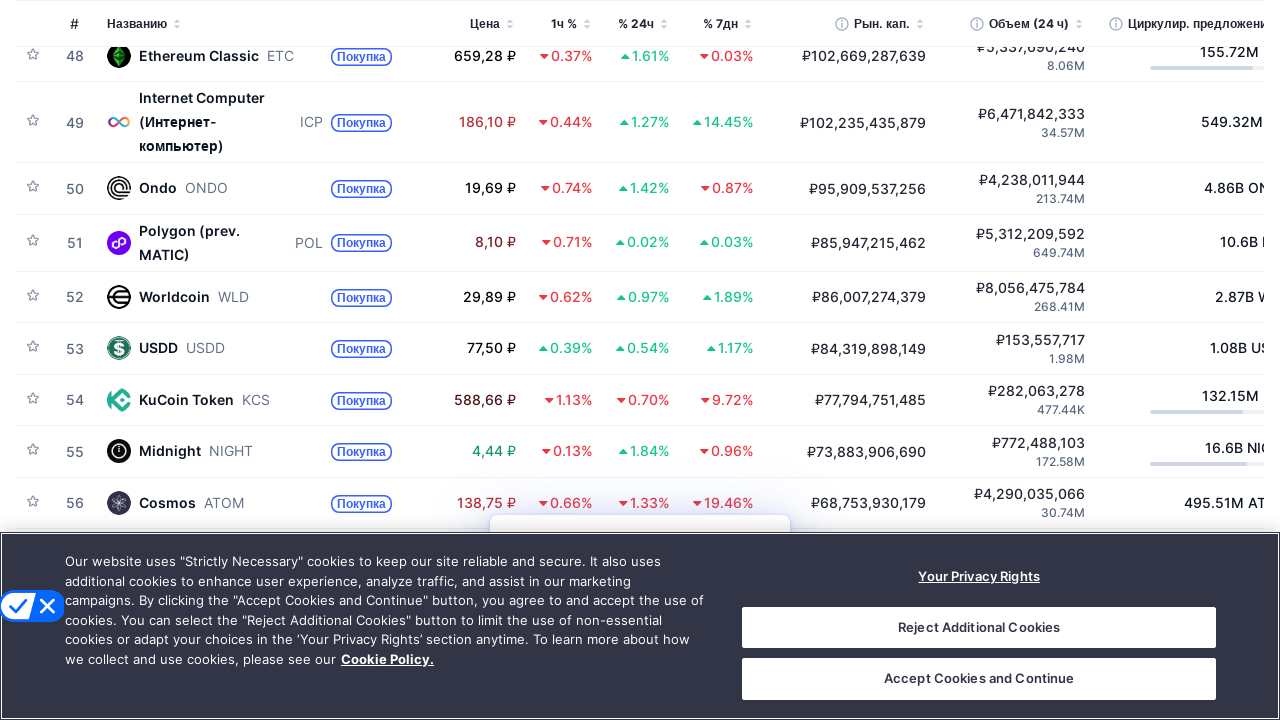

No new content loaded - reached end of list
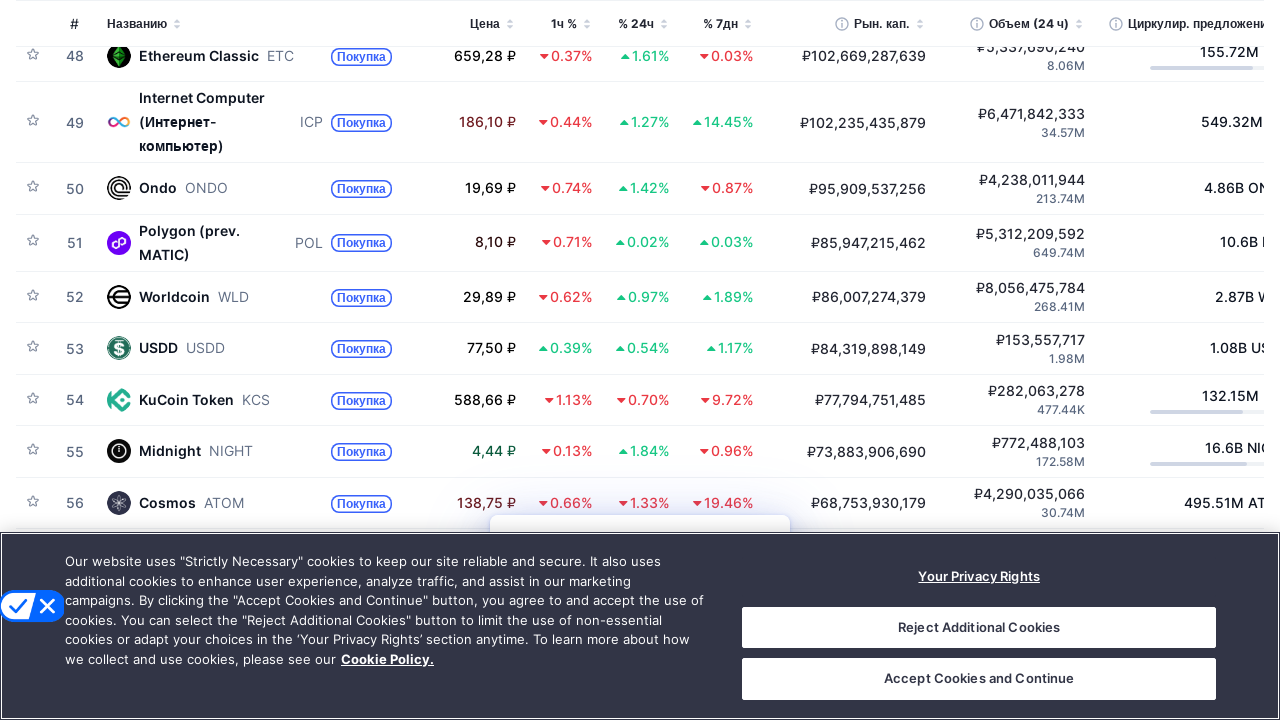

Cryptocurrency name elements visible in table - top-100 list loaded
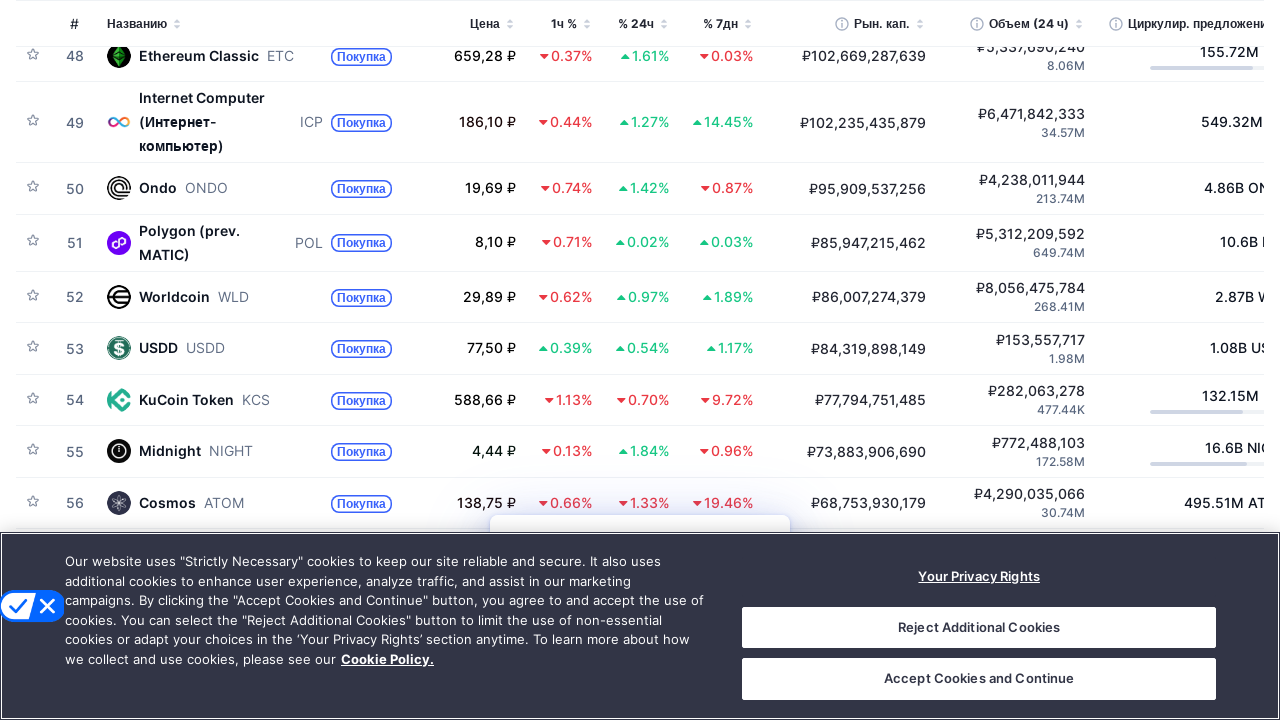

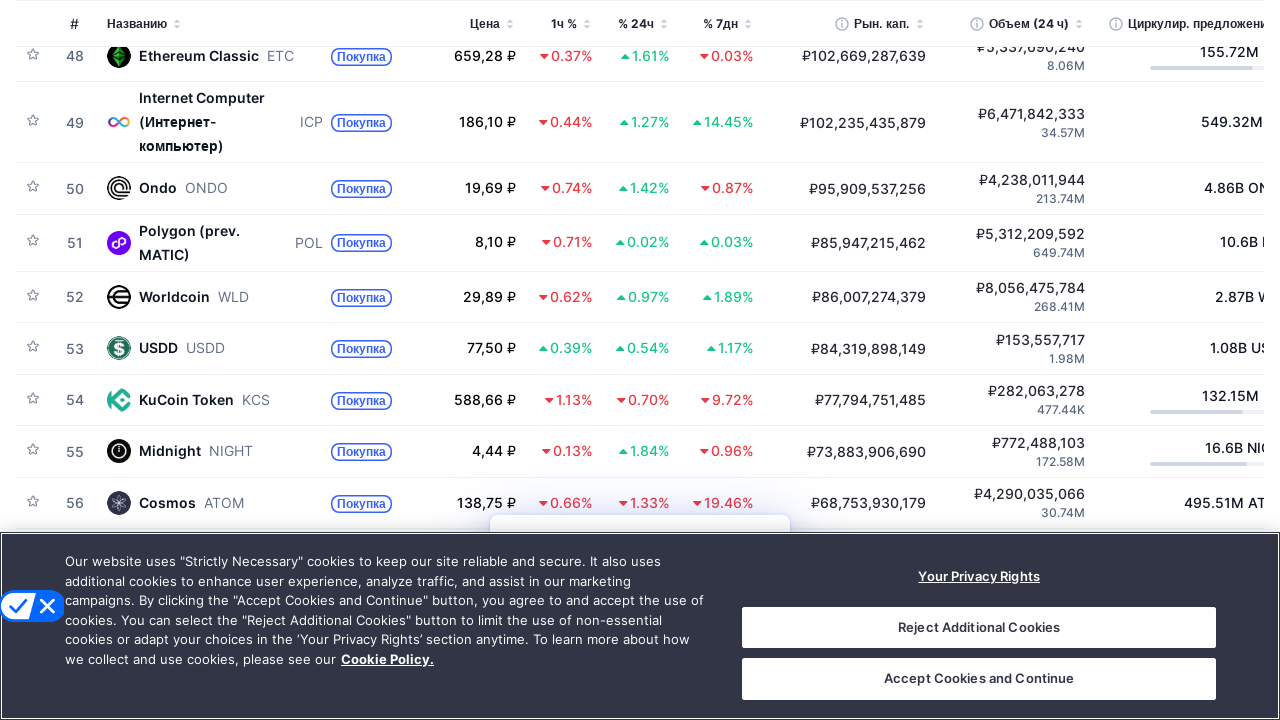